Tests mouse hover functionality by hovering over a menu element and then clicking on a submenu item for Free Deep Learning eBooks

Starting URL: https://www.globalsqa.com/demo-site/

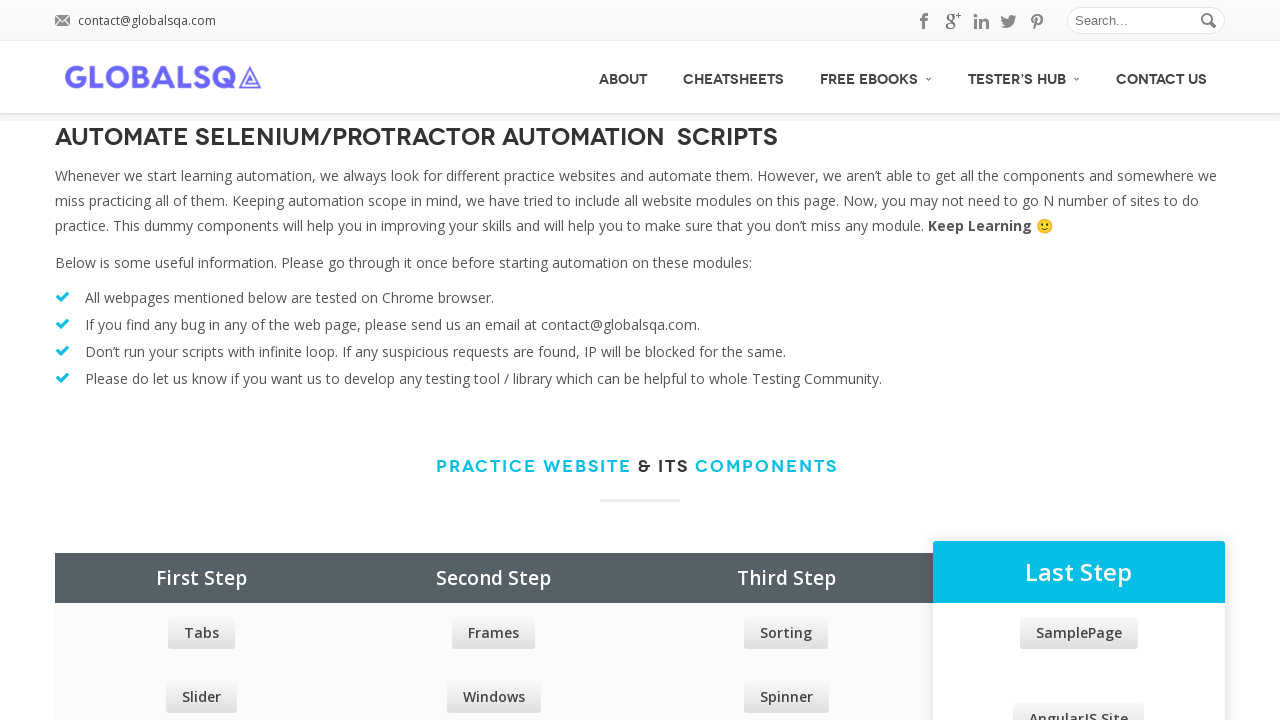

Hovered over Free eBooks menu element at (876, 76) on a[href='https://www.globalsqa.com/free-ebooks/']
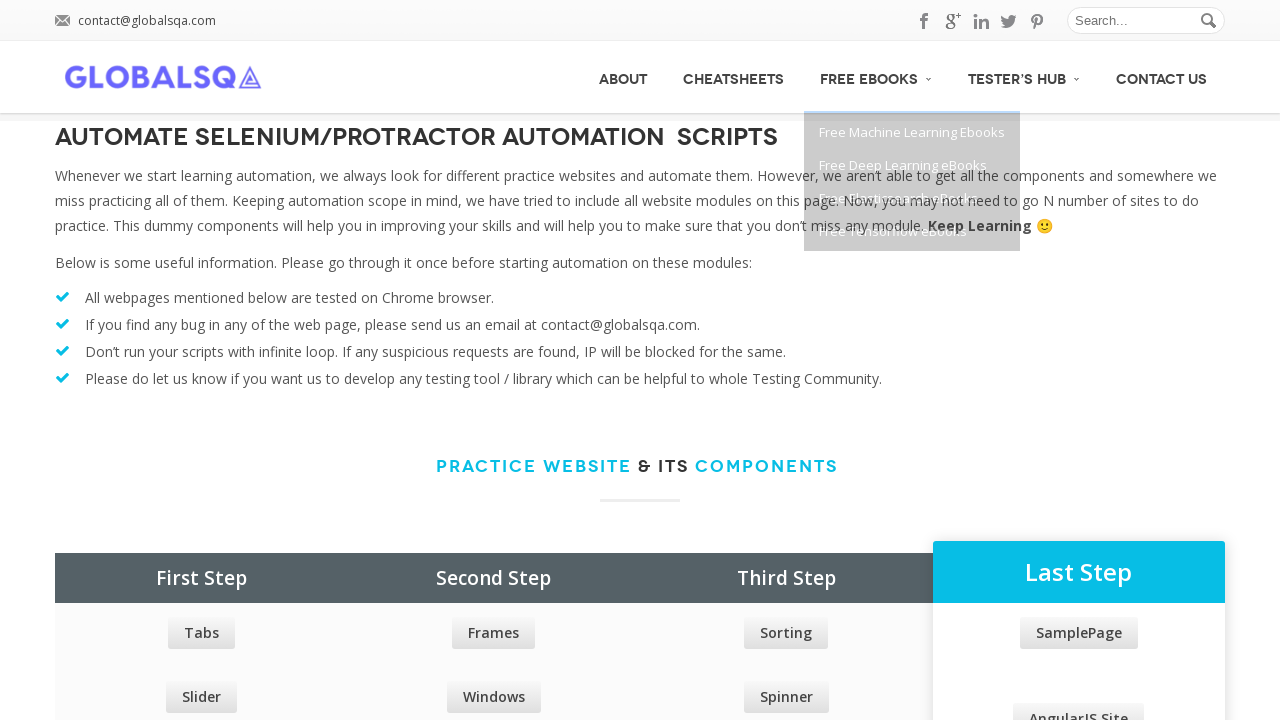

Clicked on Free Deep Learning eBooks submenu item at (903, 165) on span:has-text('Free Deep Learning eBooks')
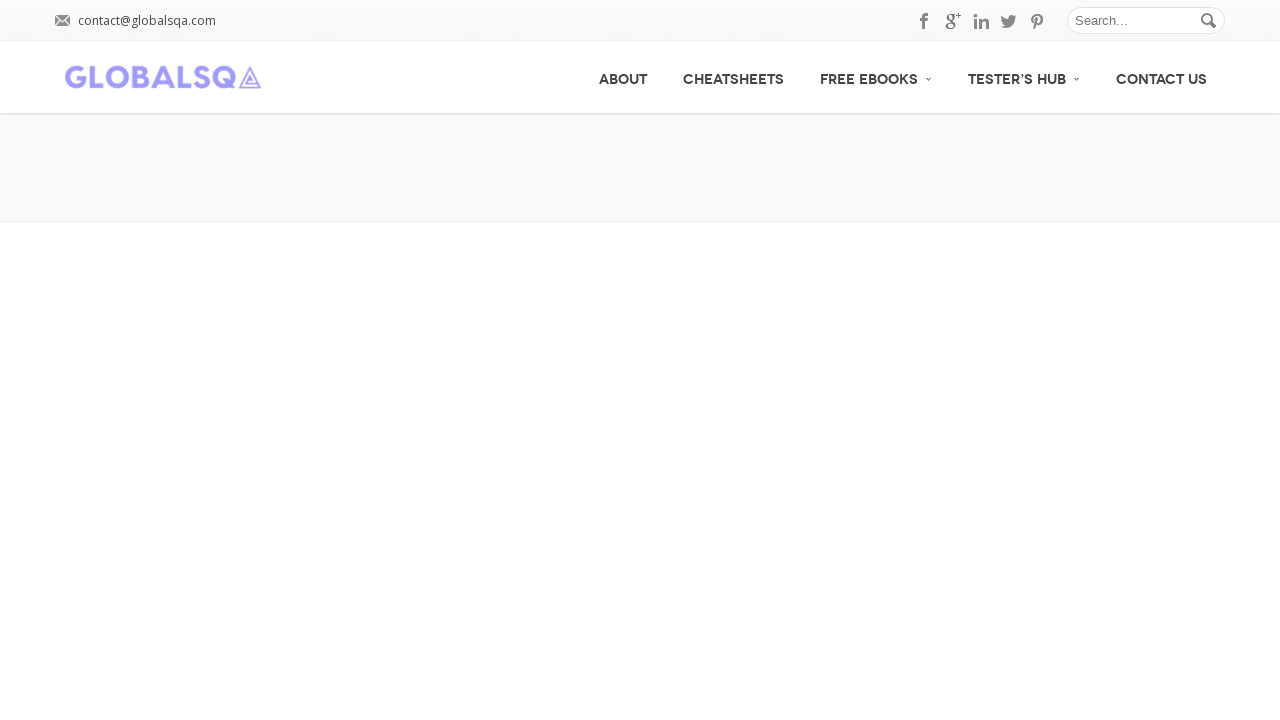

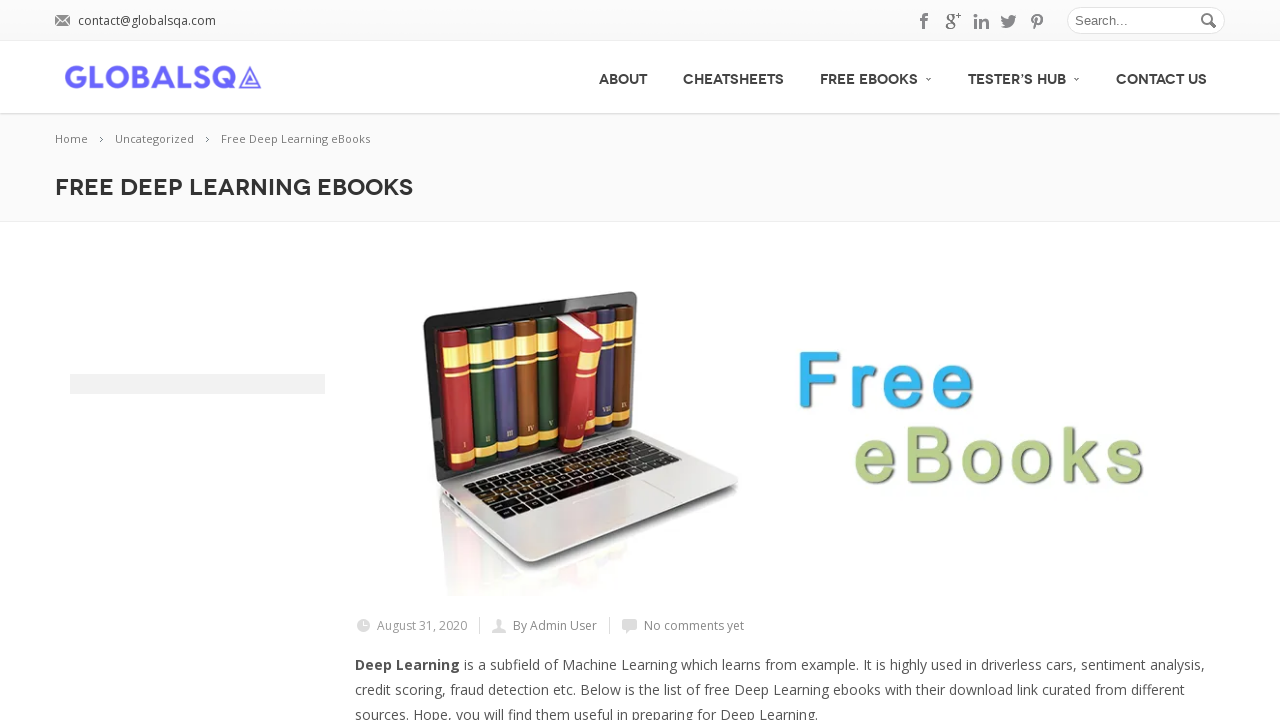